Tests product search functionality by navigating to products page, entering a search term, and verifying search results are displayed.

Starting URL: https://automationexercise.com/

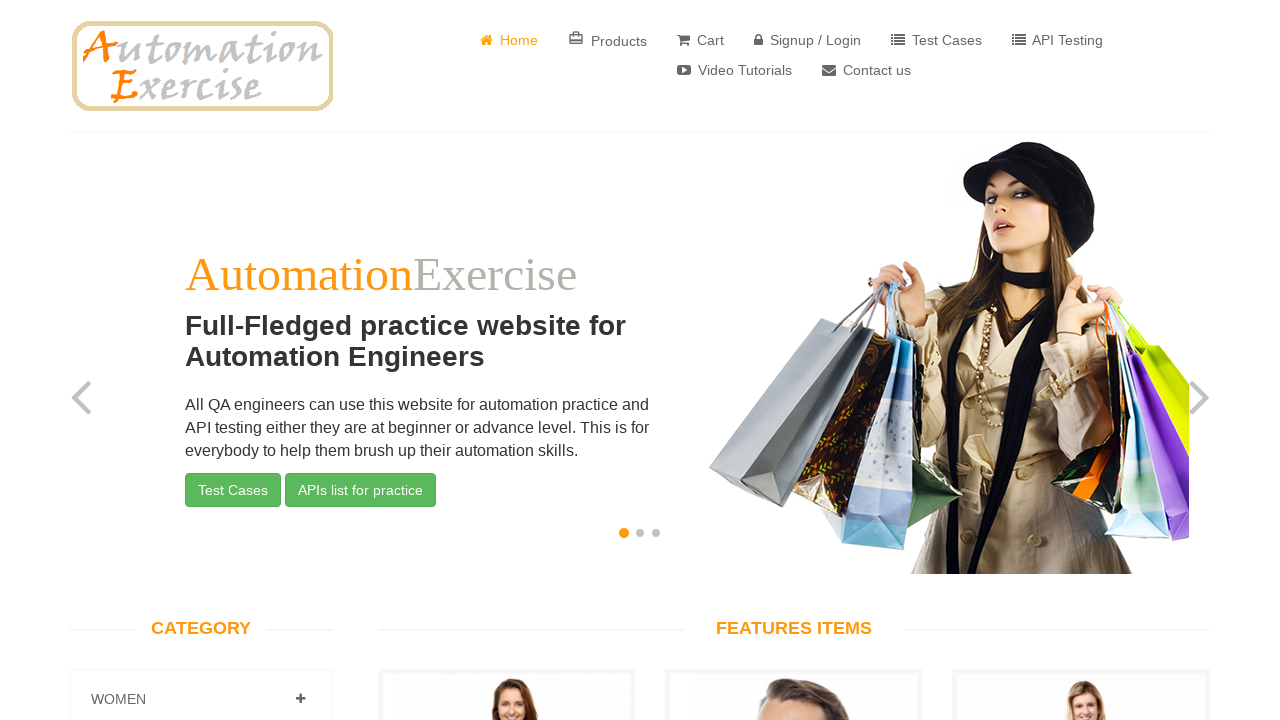

Clicked on Products link at (608, 40) on a:has(i.material-icons.card_travel)
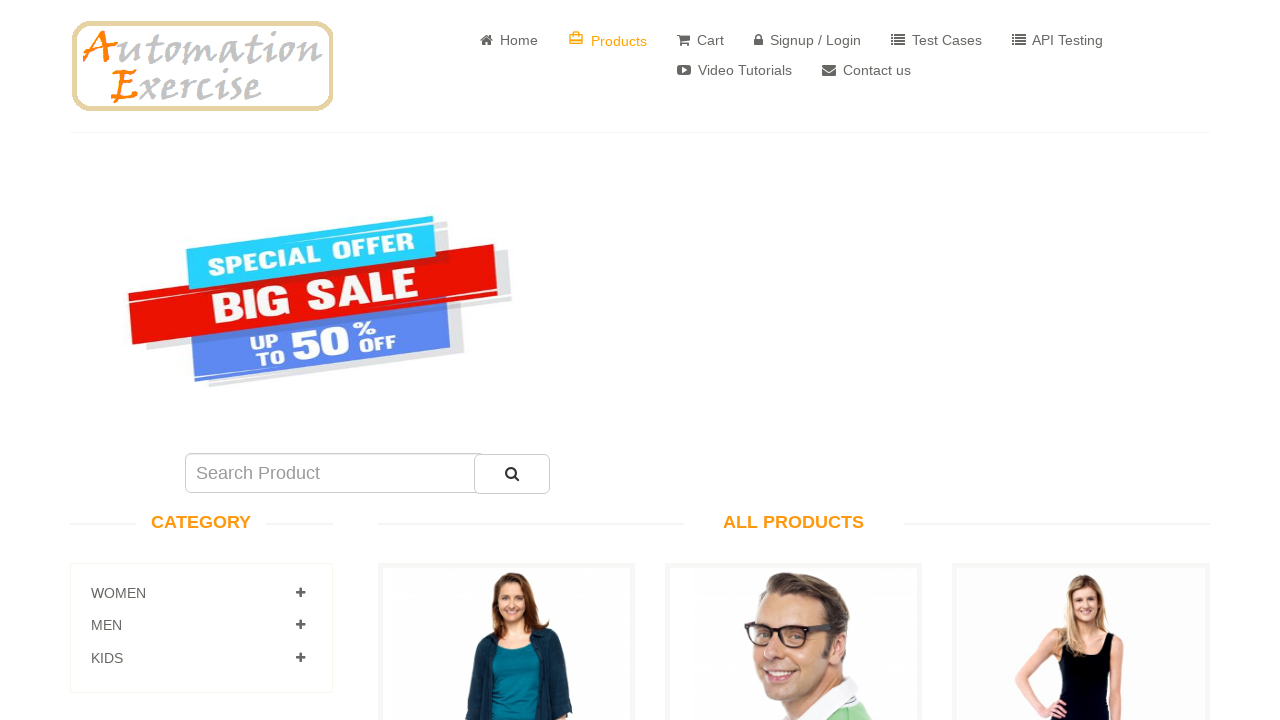

All Products page loaded
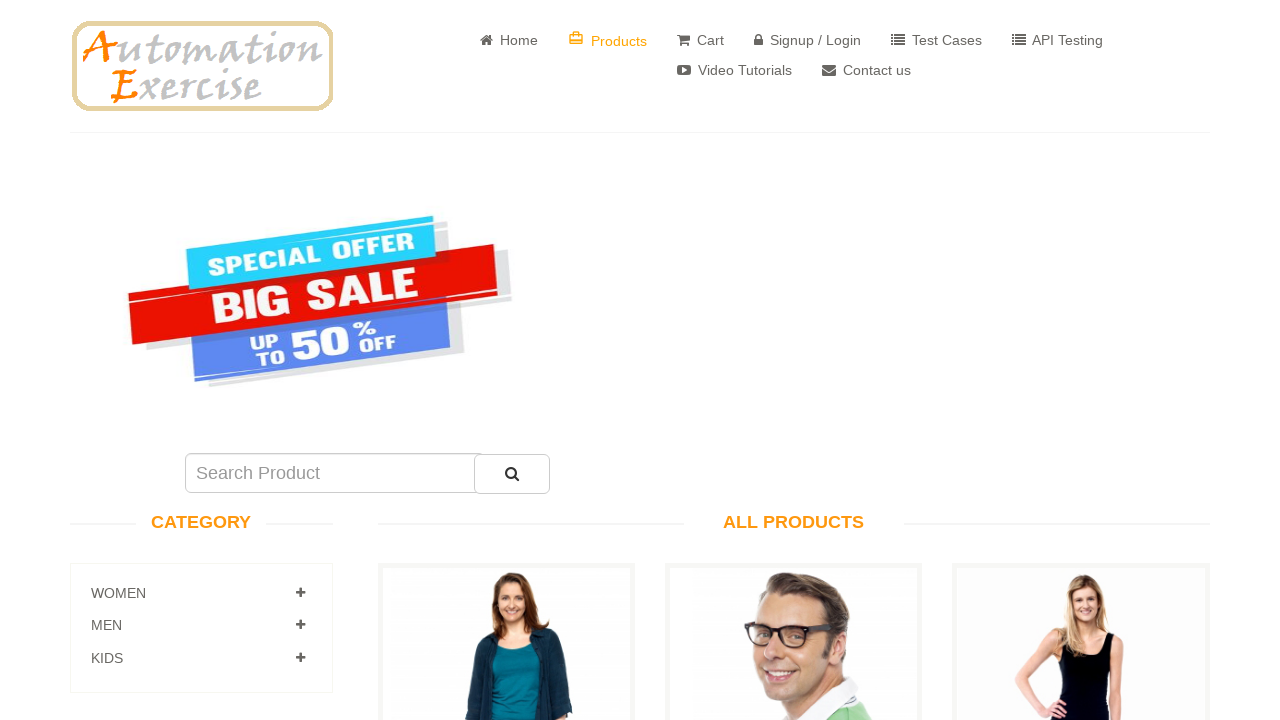

Entered 'Blue Top' in search field on input#search_product
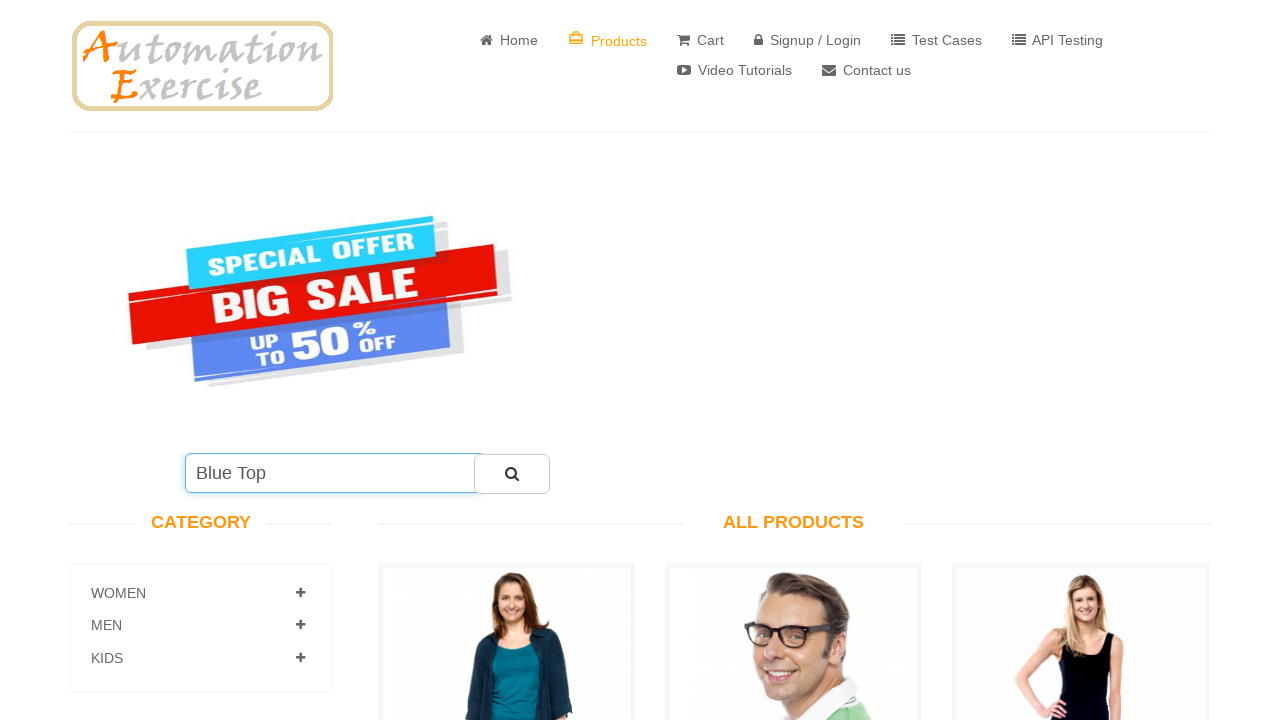

Clicked search button to search for products at (512, 474) on button#submit_search
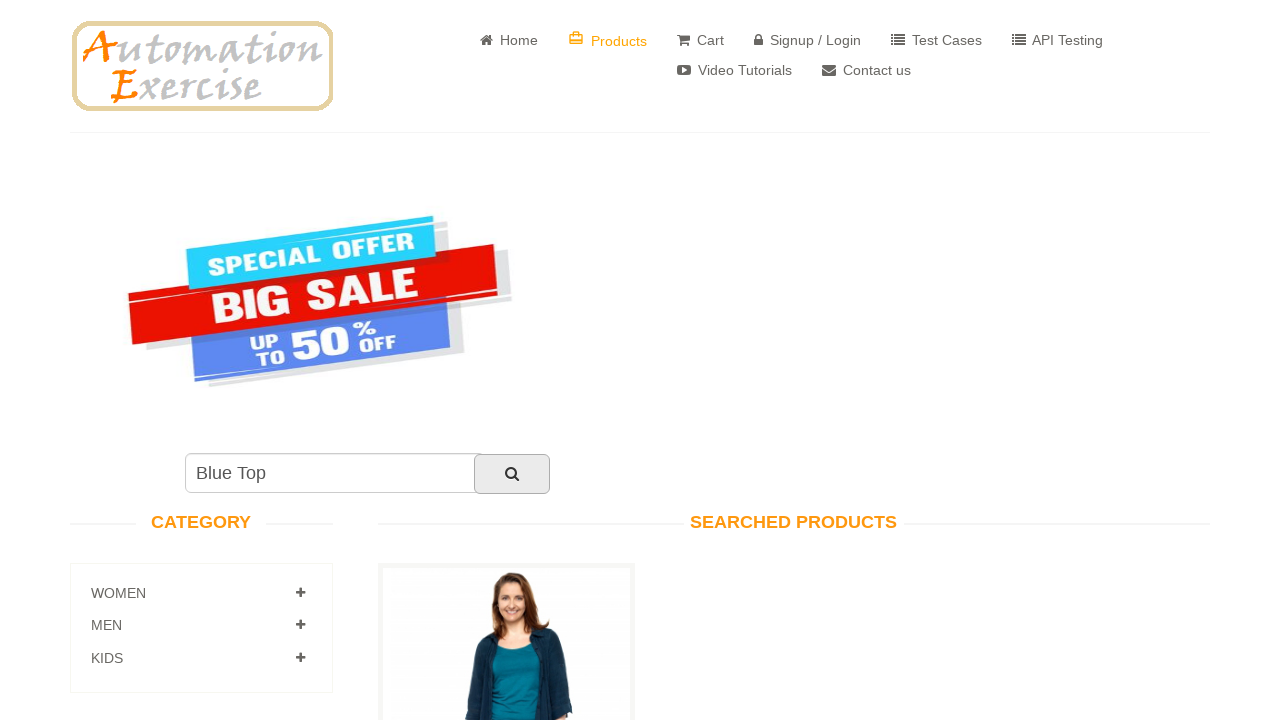

Searched Products heading displayed
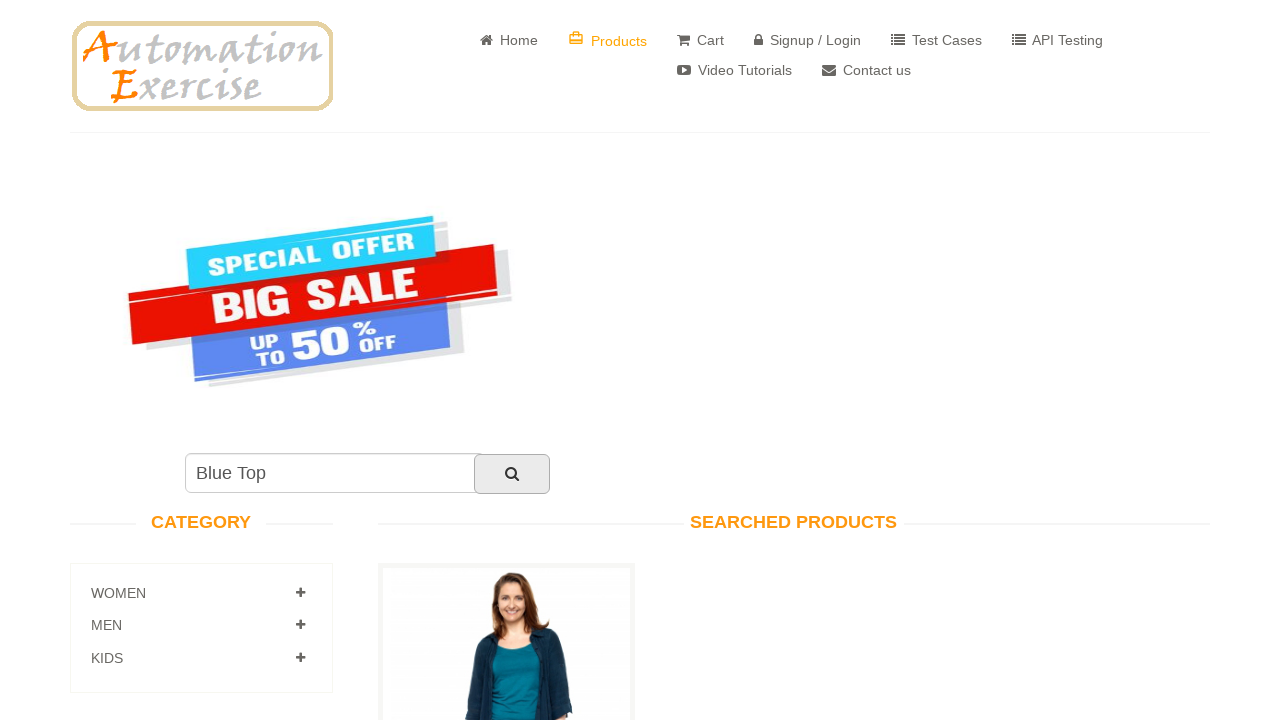

Search results with product items displayed
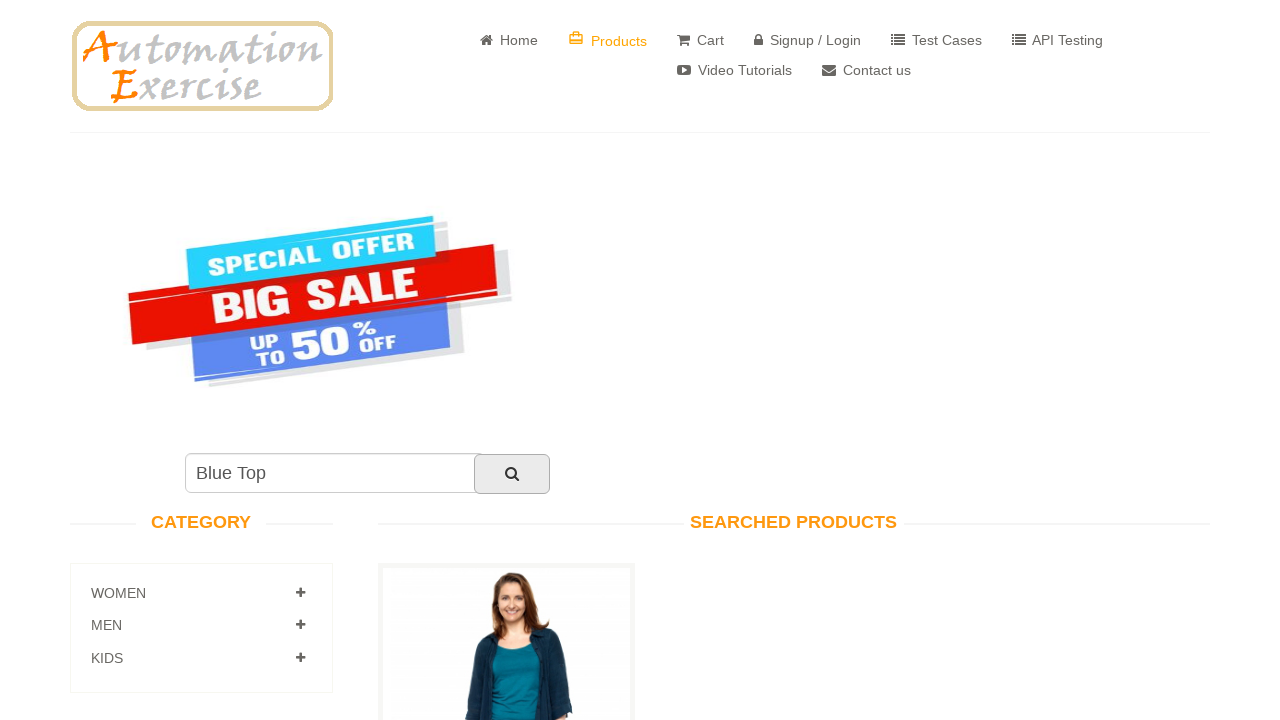

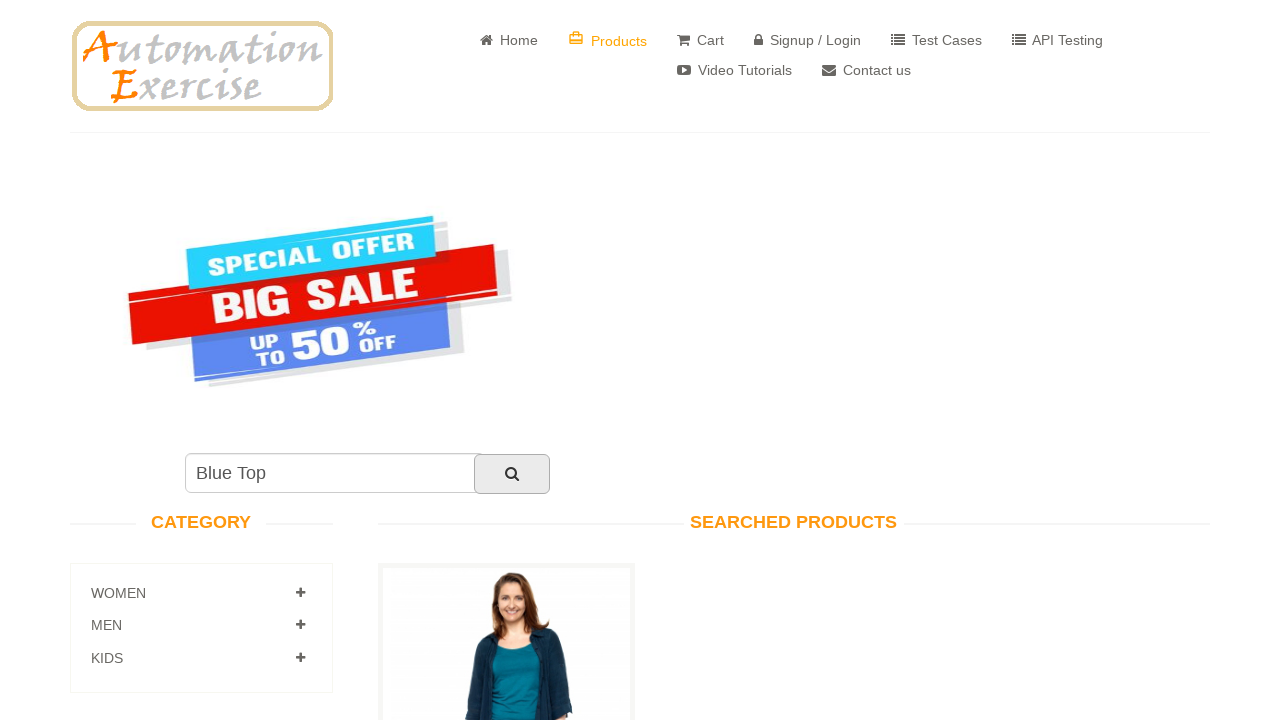